Navigates to the UCSC dining nutrition website, selects a dining location, and navigates to the nutrition information page to verify the menu loads correctly.

Starting URL: https://nutrition.sa.ucsc.edu/

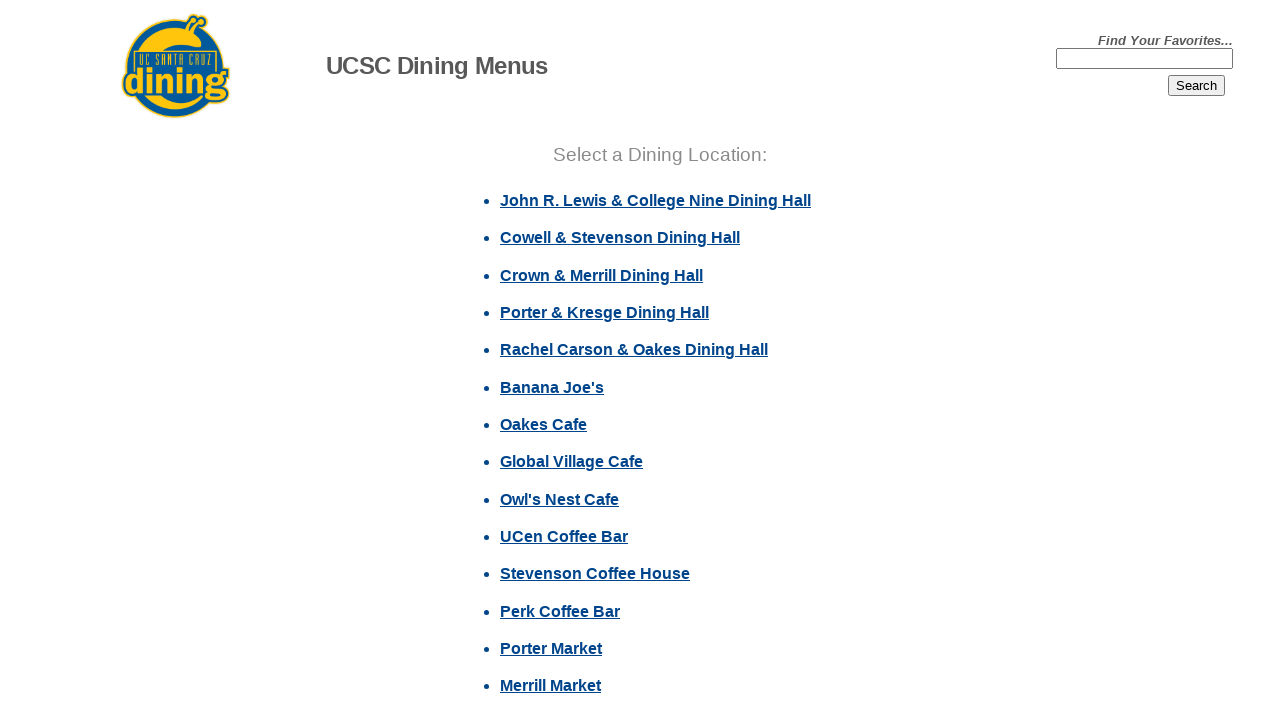

Waited for dining locations element to load
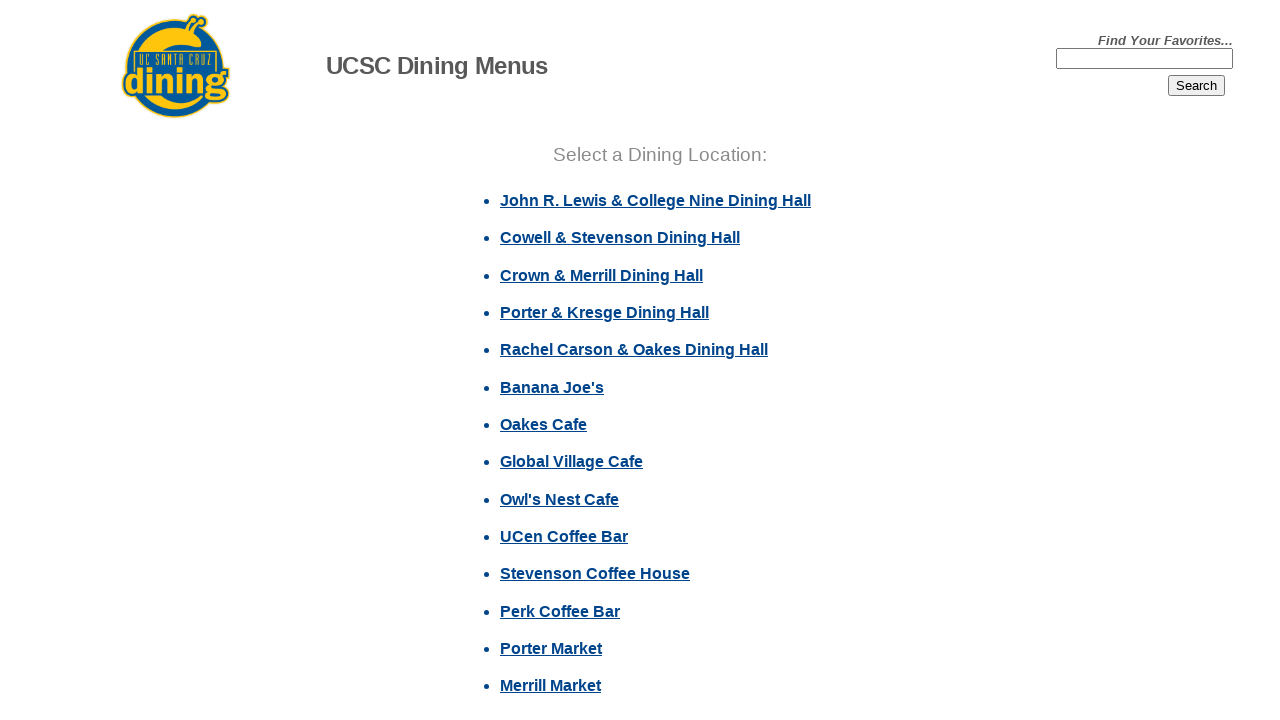

Located first dining location element
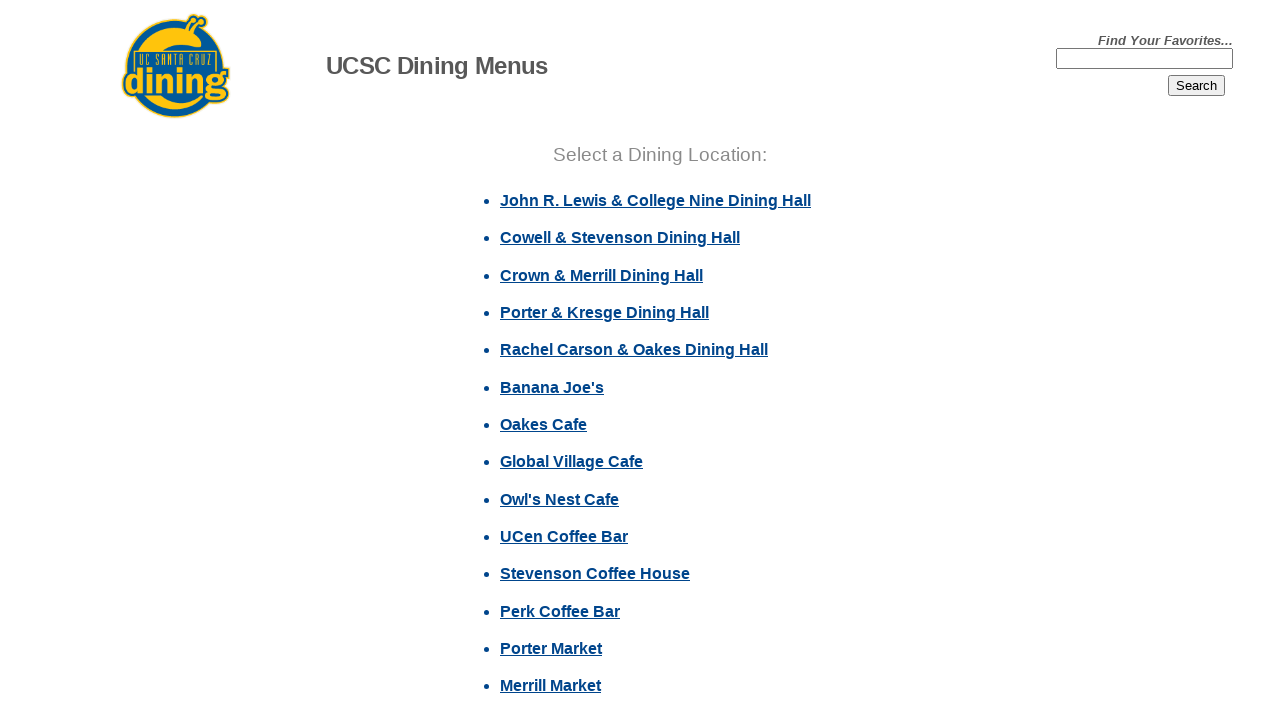

Retrieved dining location text: John R. Lewis & College Nine Dining Hall
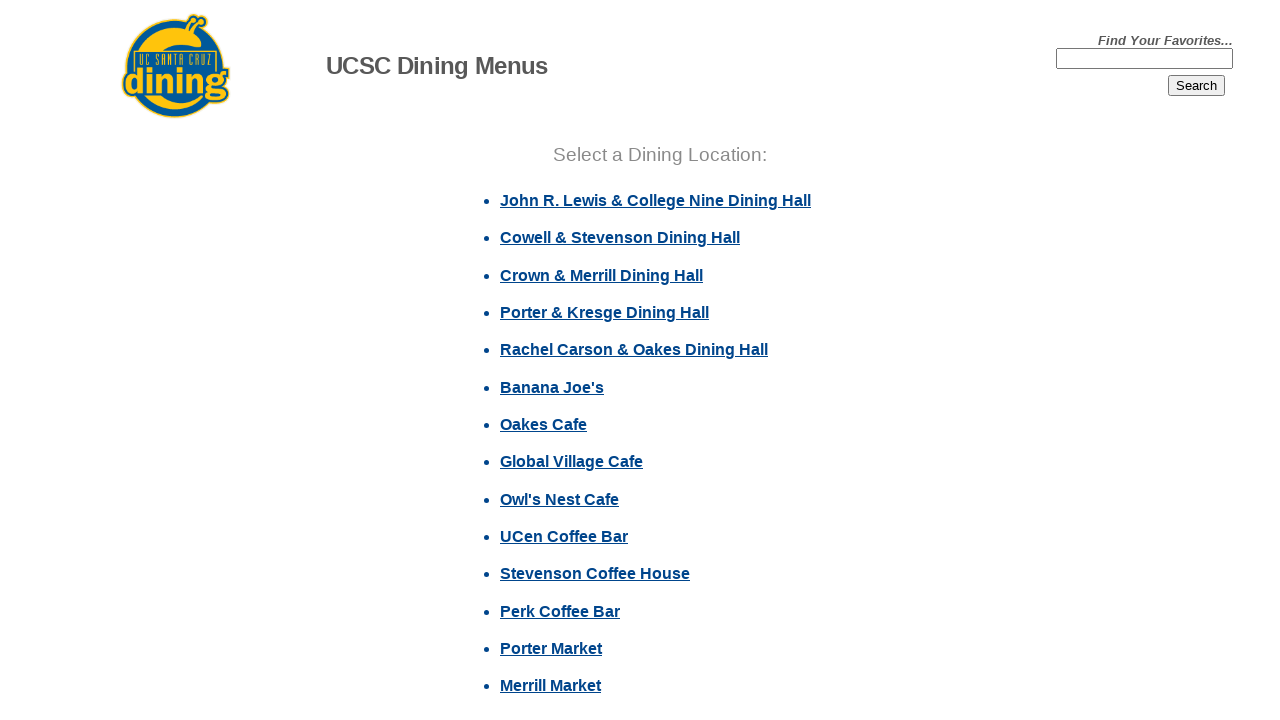

Clicked on dining location: John R. Lewis & College Nine Dining Hall at (656, 200) on text=John R. Lewis & College Nine Dining Hall
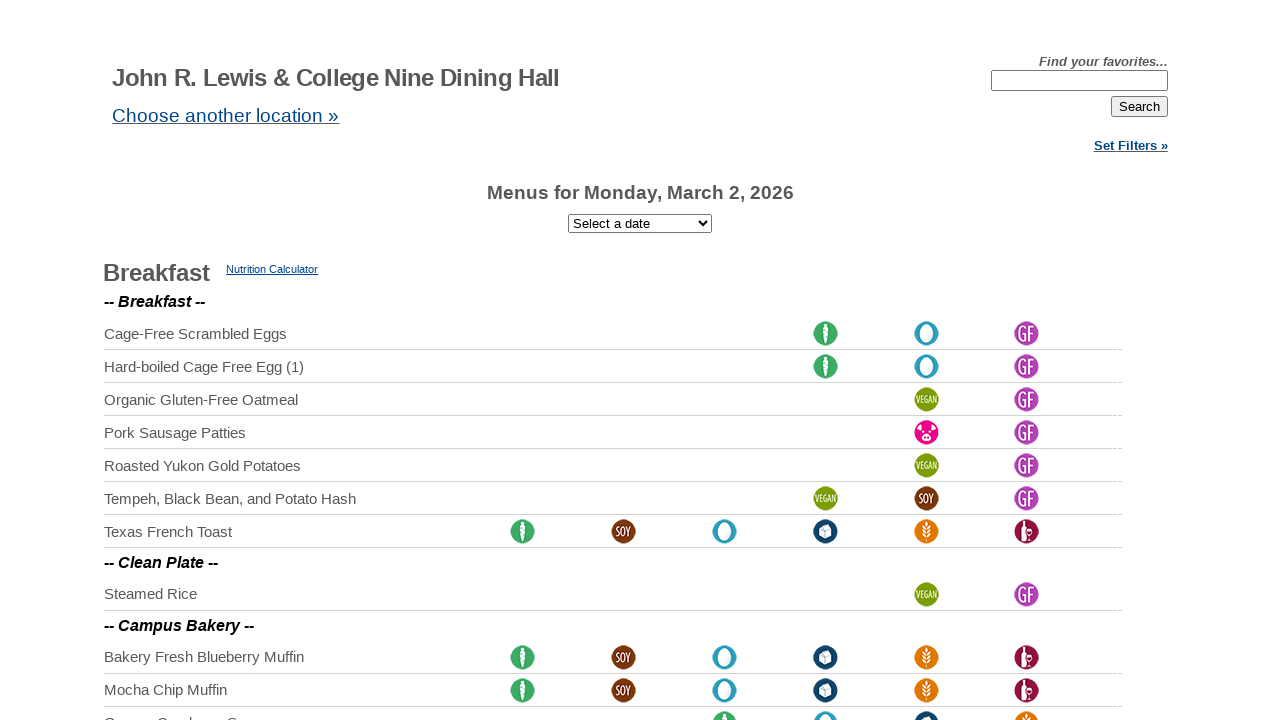

Waited for nutrition page link to appear
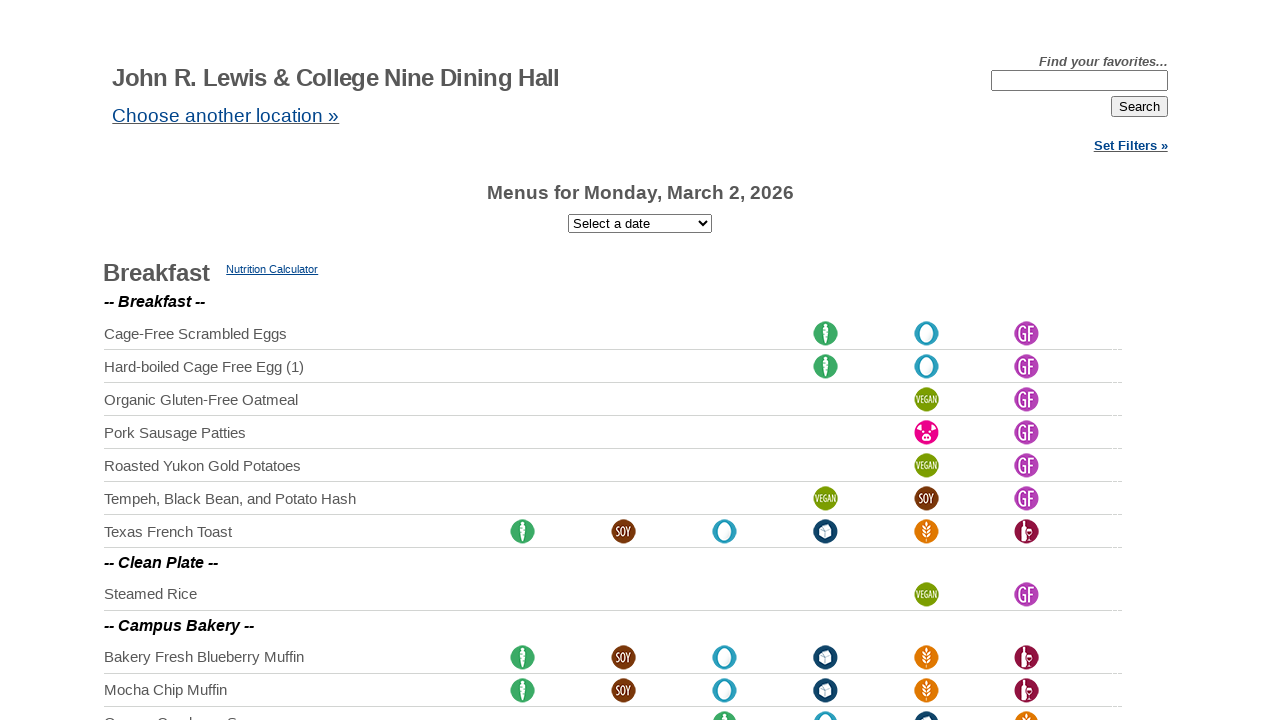

Located nutrition page link element
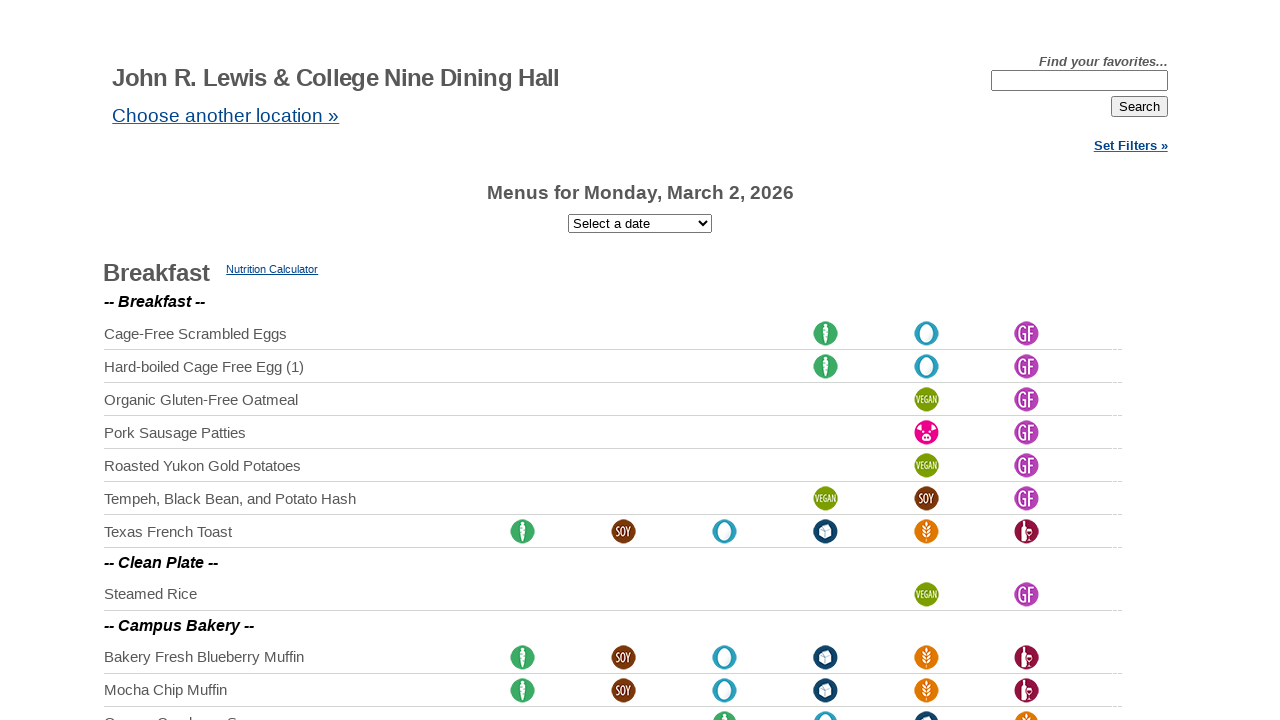

Retrieved nutrition link text: Nutrition Calculator
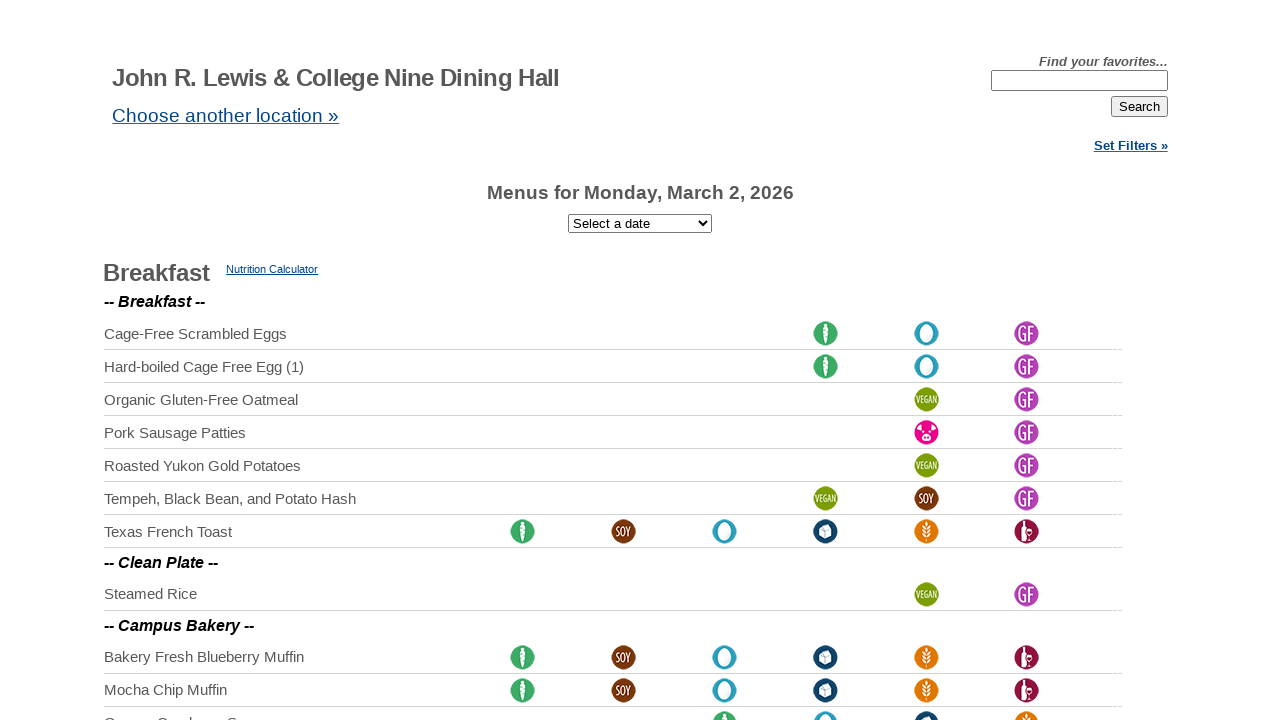

Clicked on nutrition page link: Nutrition Calculator at (272, 269) on text=Nutrition Calculator
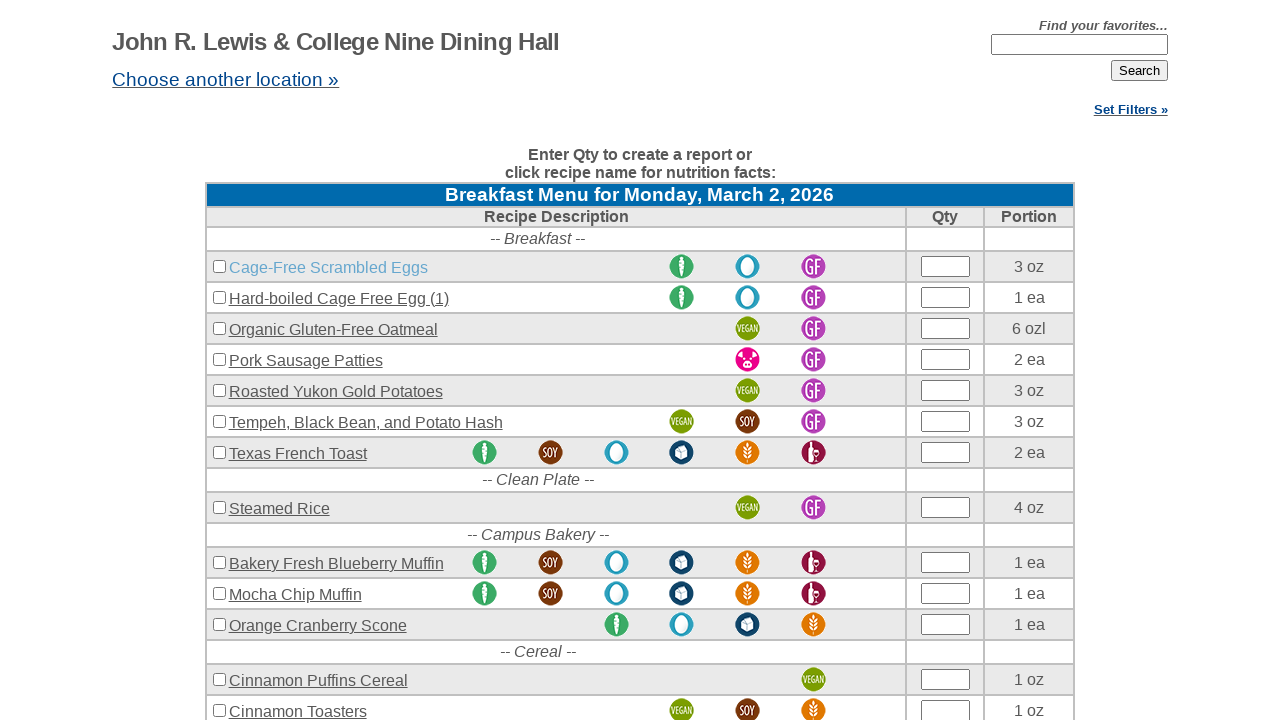

Nutrition information page loaded with food menu table
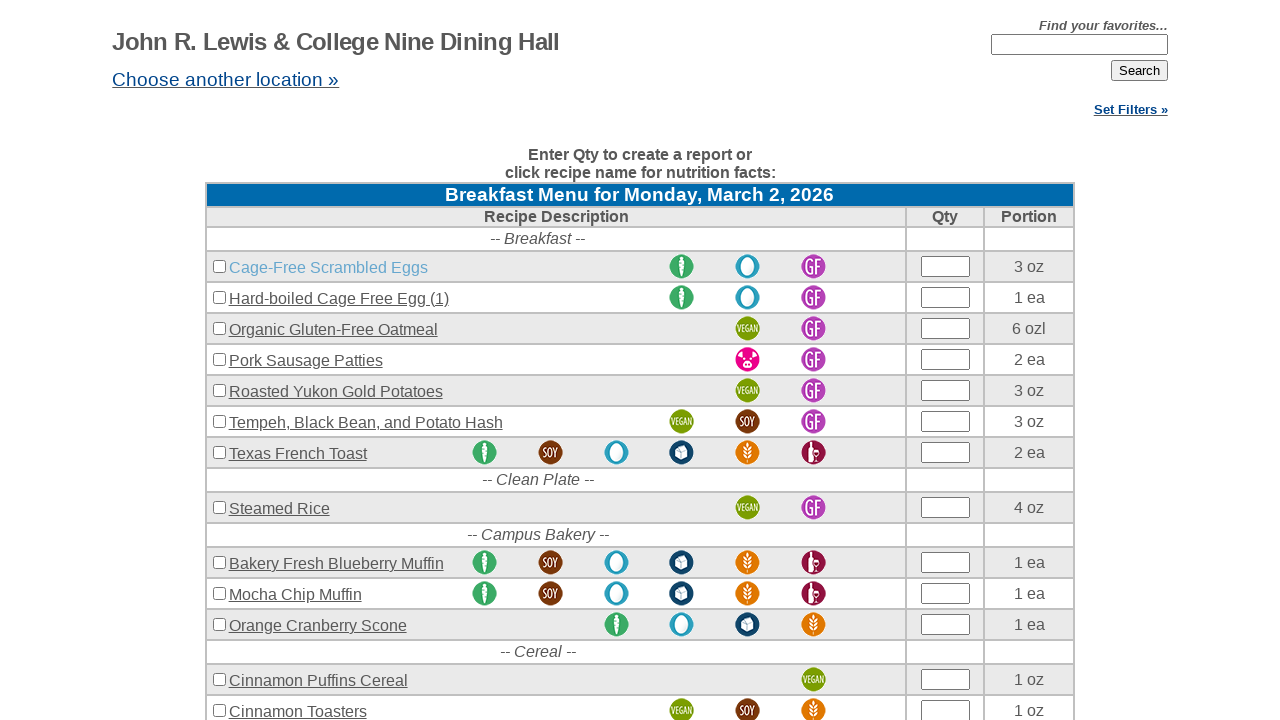

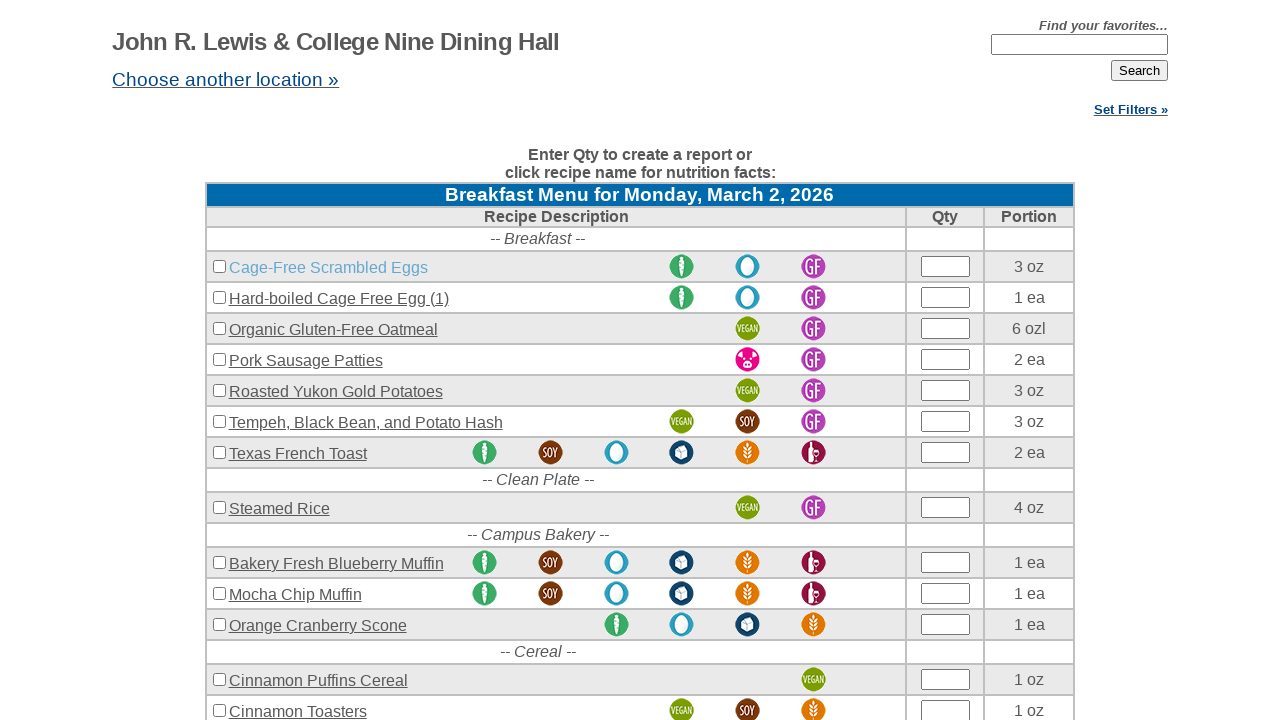